Tests search functionality by searching for a term that returns no results and verifies the "No results" message is displayed

Starting URL: https://playwright.dev/docs/intro

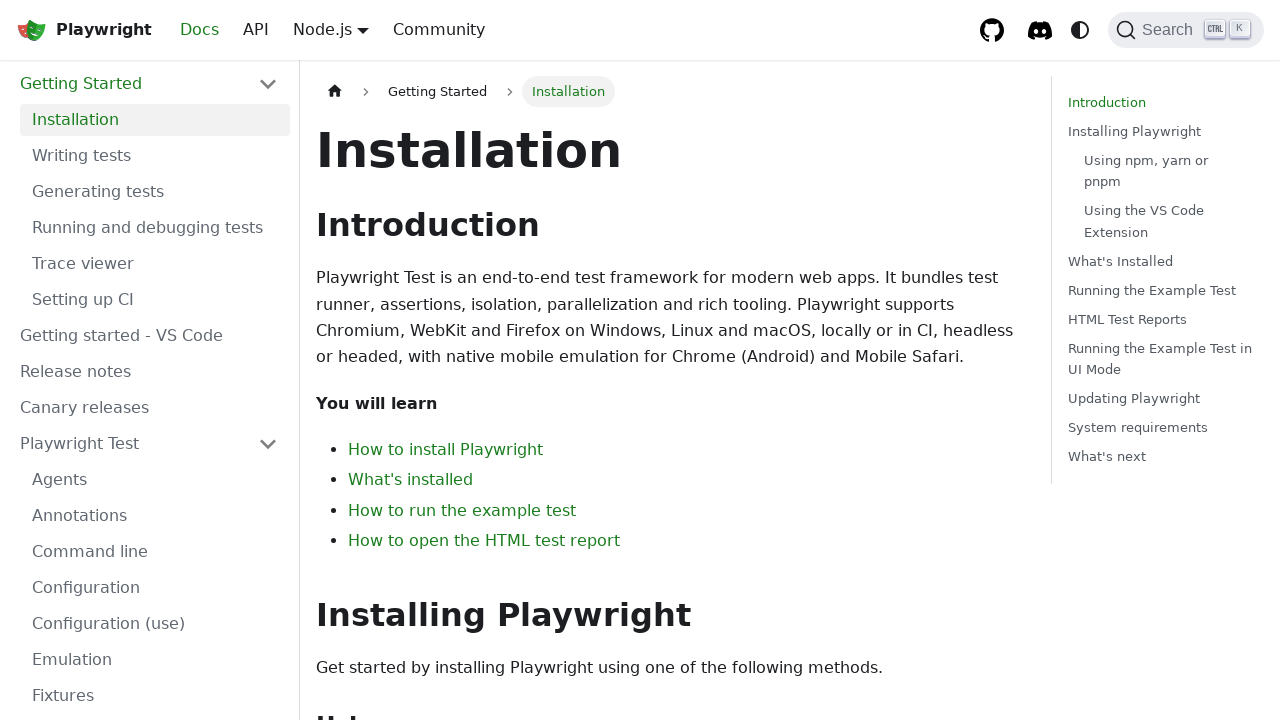

Clicked on the Search button/label at (1186, 30) on internal:label="Search"i
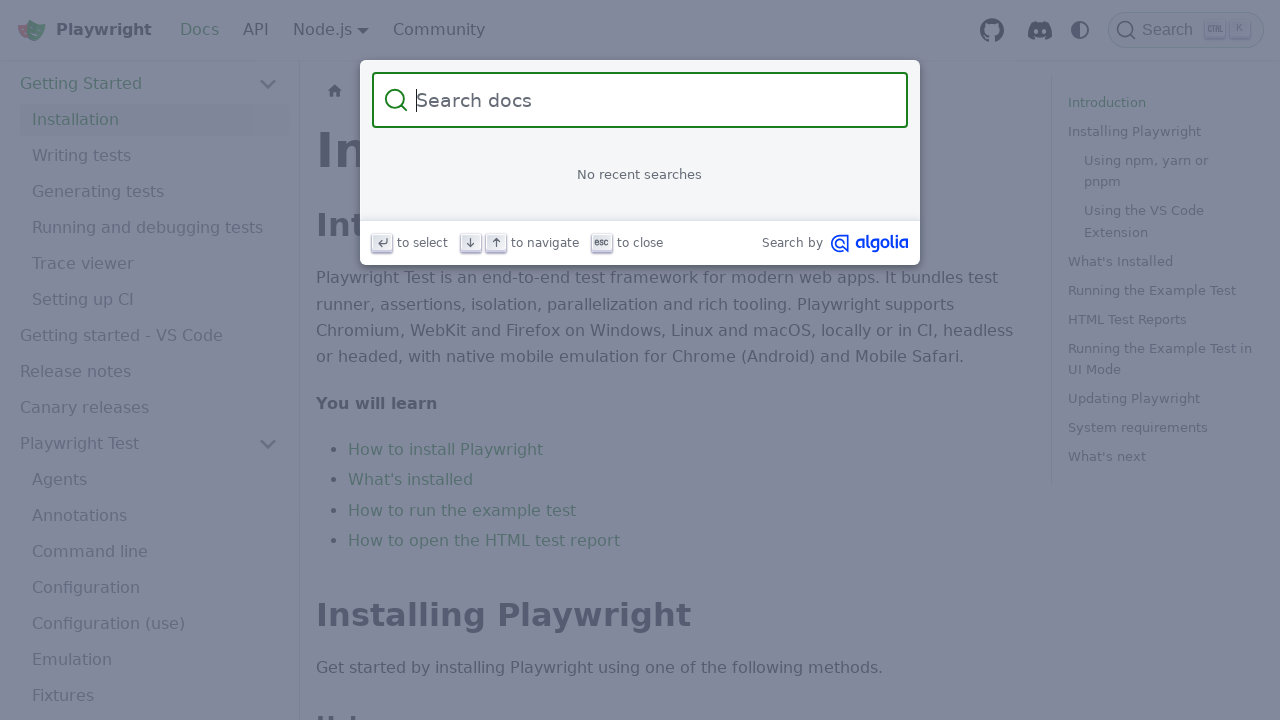

Clicked on the search input field at (652, 100) on internal:attr=[placeholder="Search docs"i]
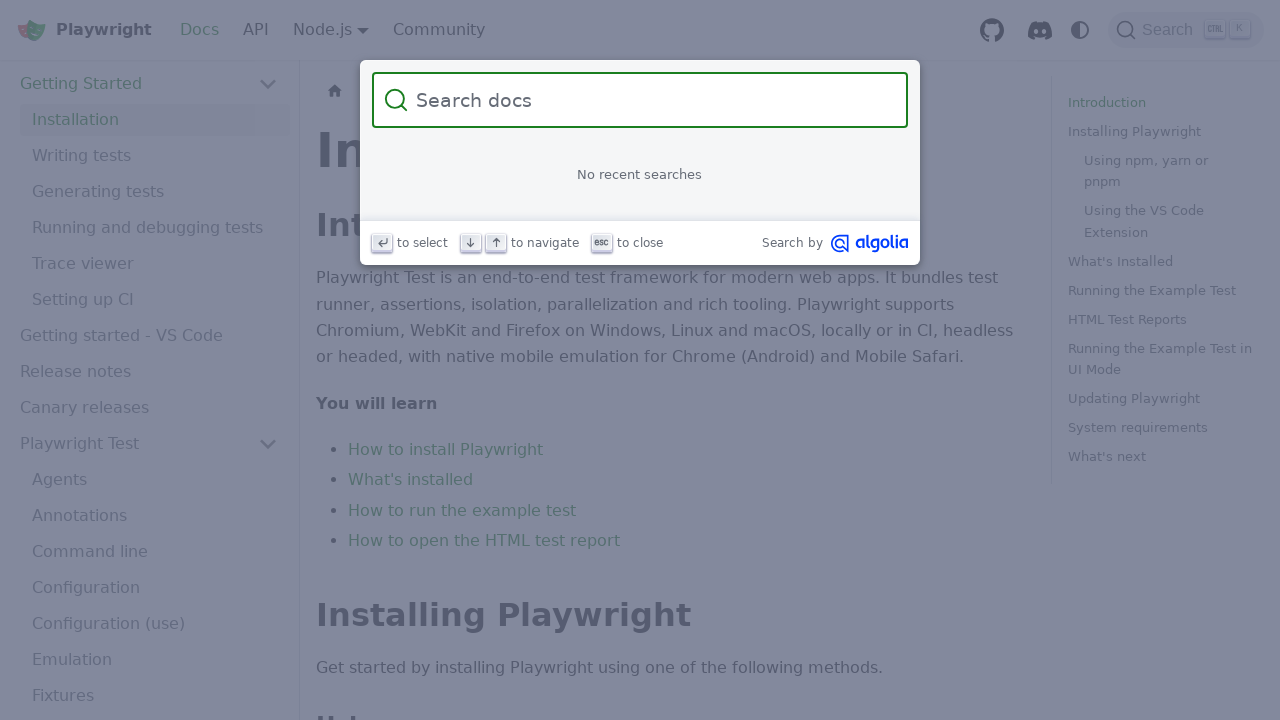

Filled search box with 'hascontent' term that has no results on internal:attr=[placeholder="Search docs"i]
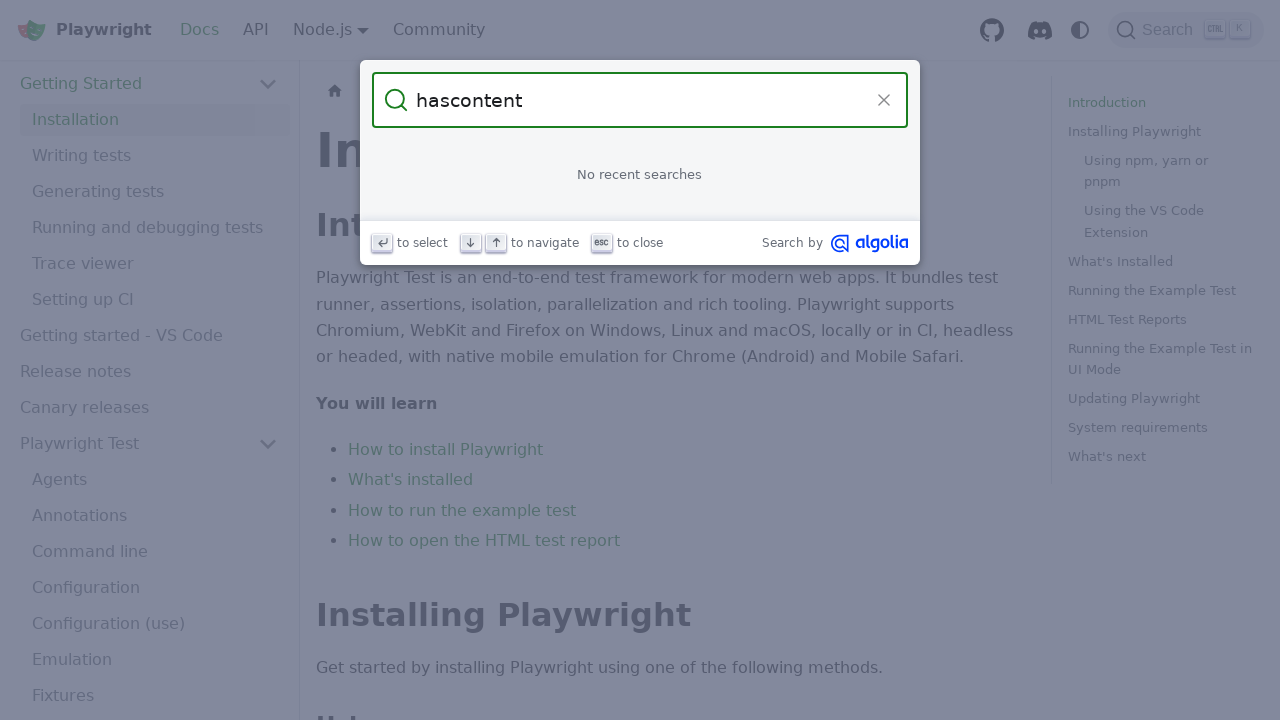

Verified 'No results' message is displayed
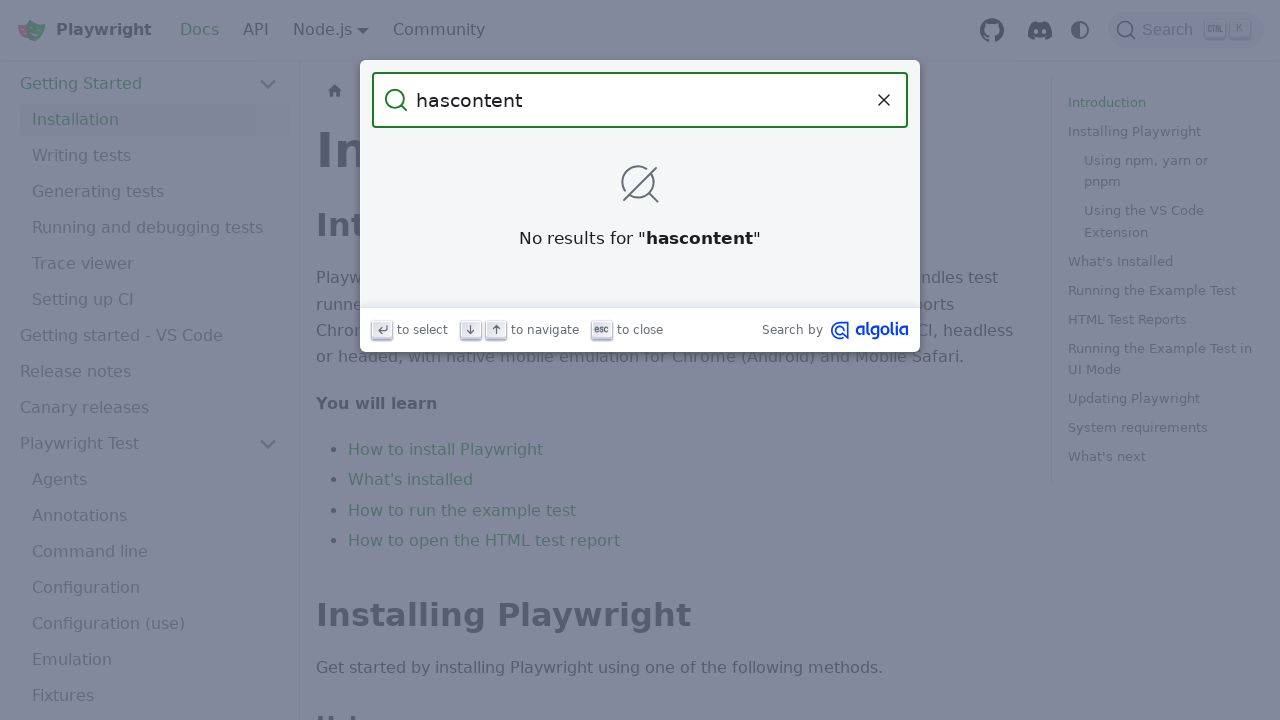

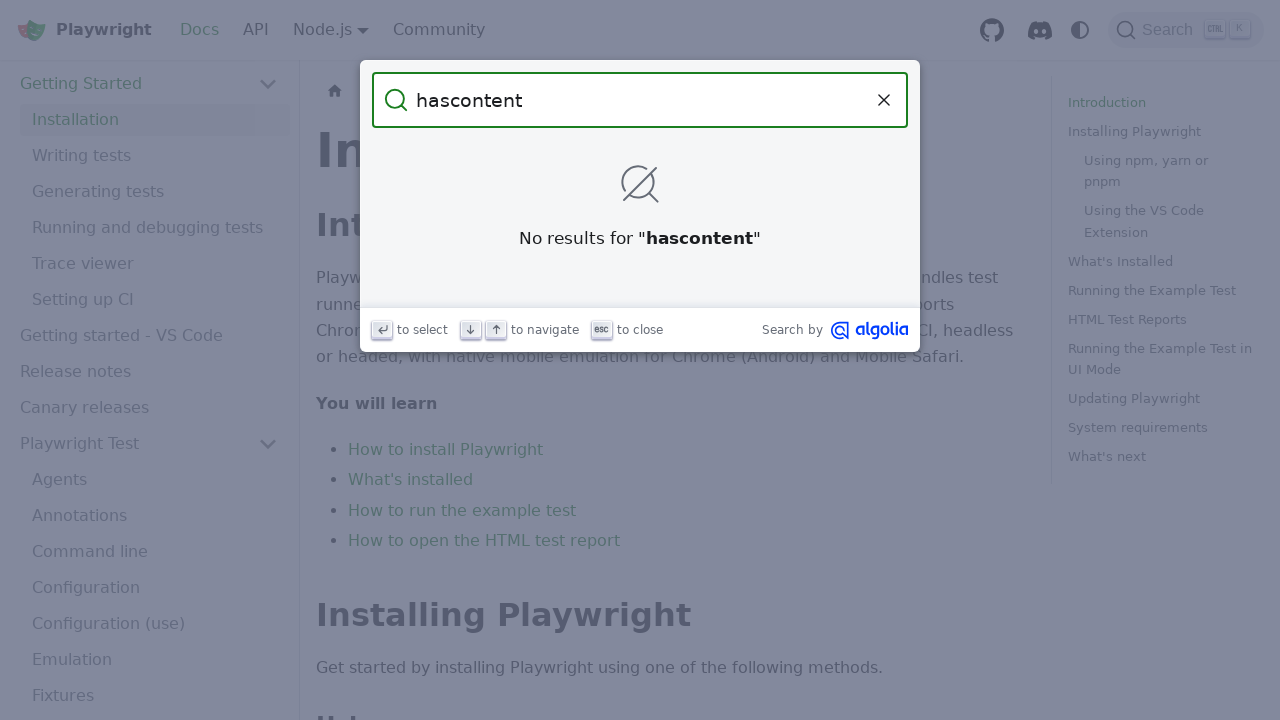